Tests dropdown selection functionality by selecting specific values from year, month, day, and state dropdowns

Starting URL: https://testcenter.techproeducation.com/index.php?page=dropdown

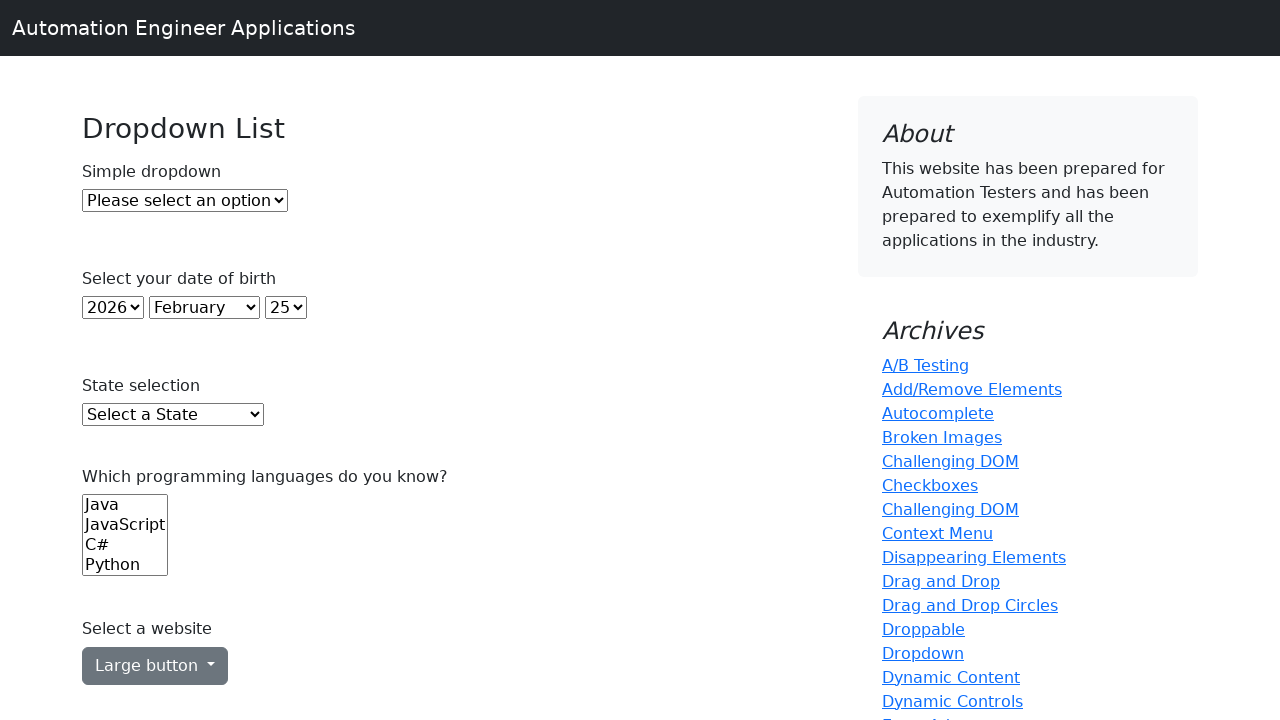

Selected year 2005 from year dropdown on select#year
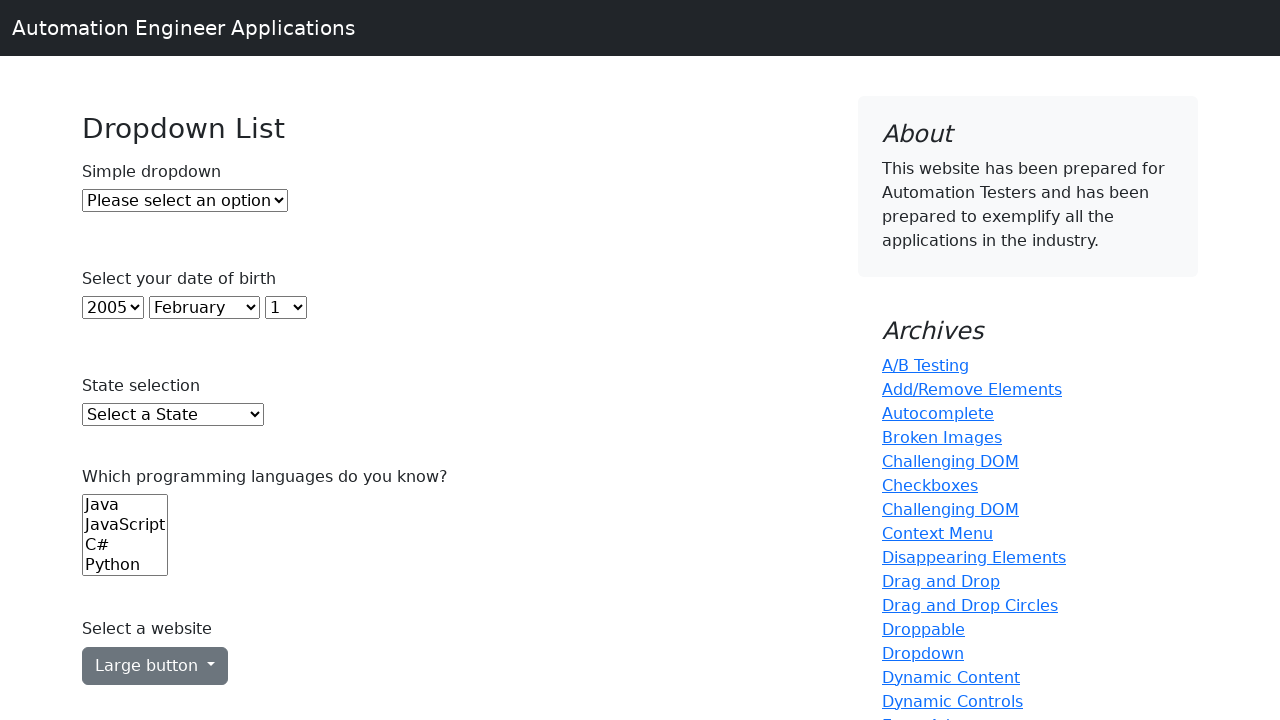

Selected November from month dropdown on select#month
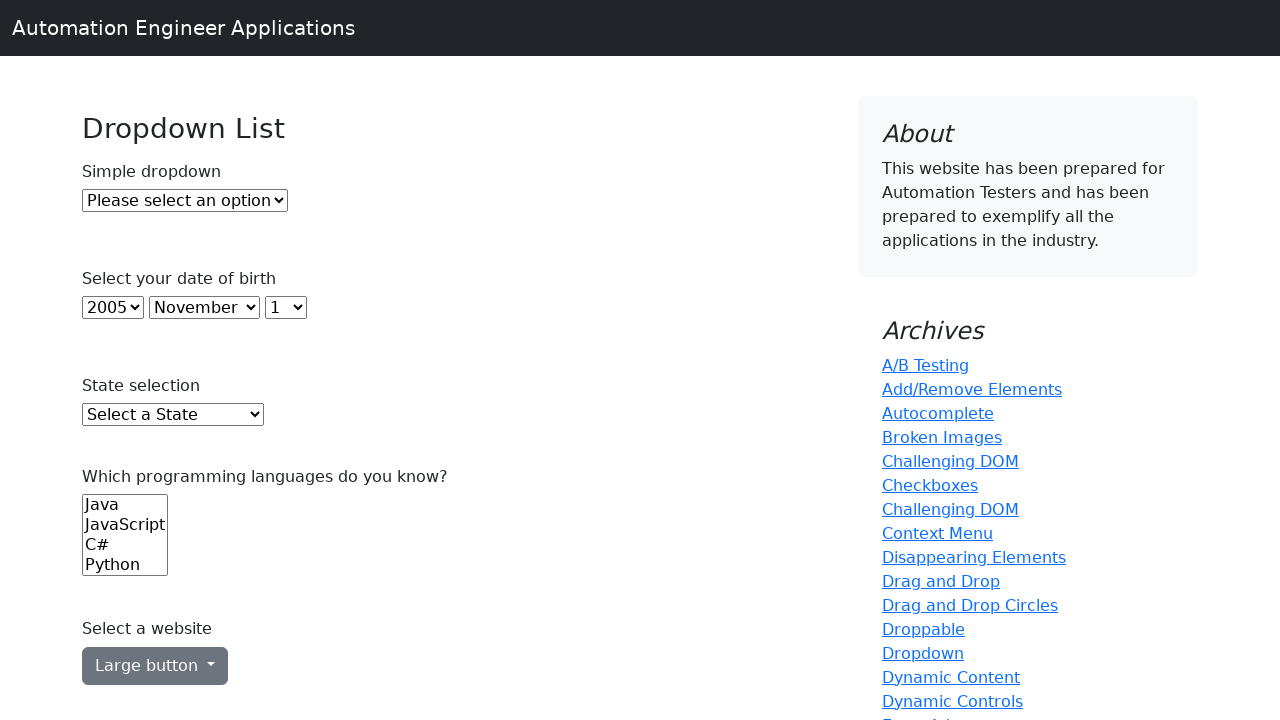

Selected day 10 from day dropdown on select#day
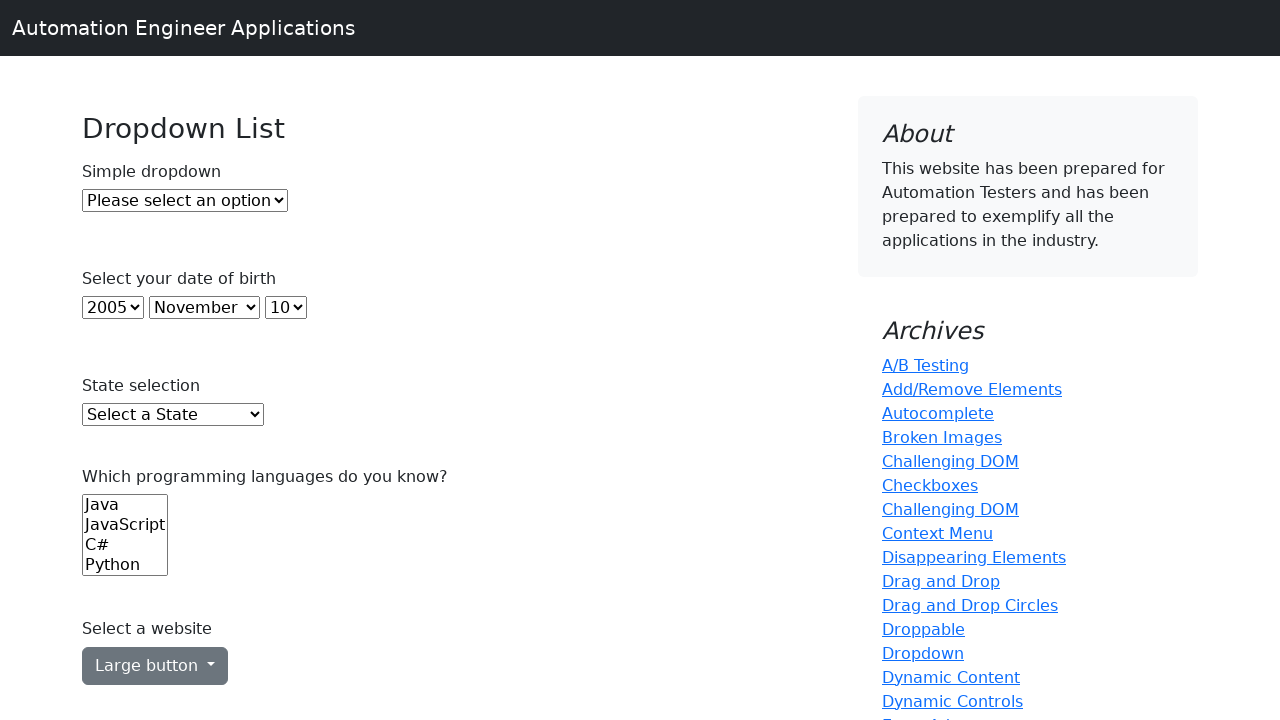

Selected Texas from state dropdown on select#state
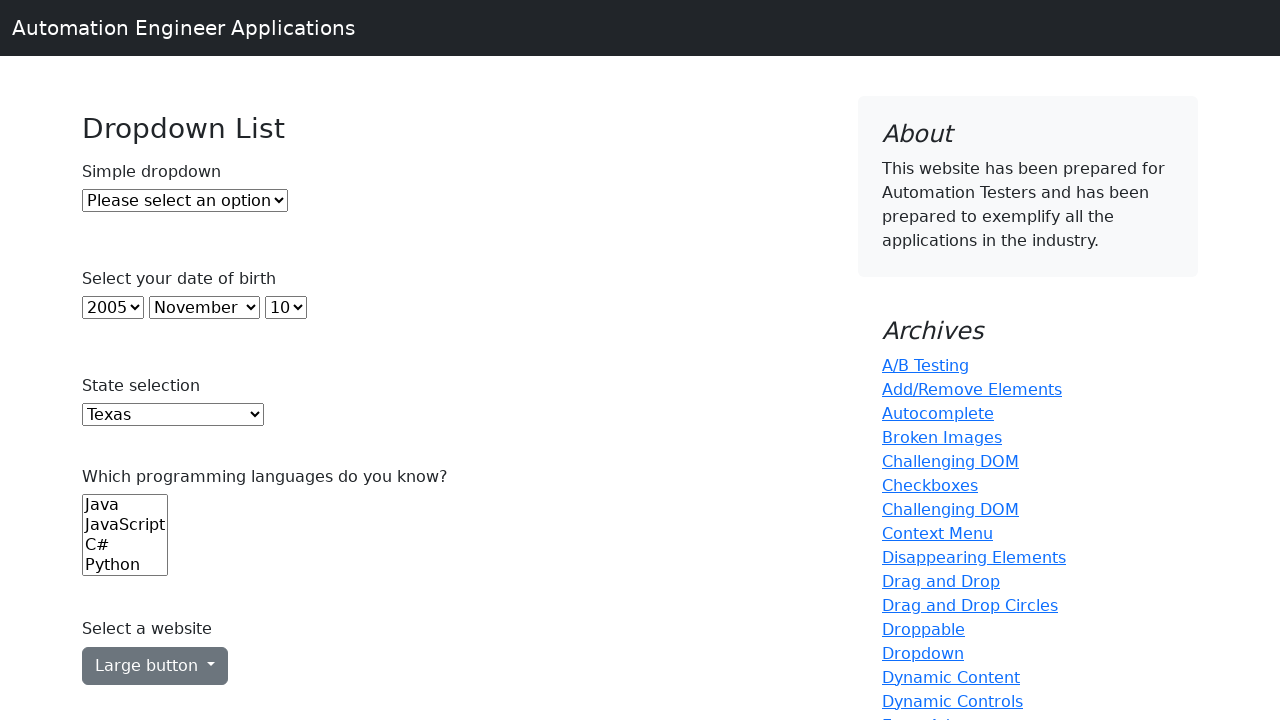

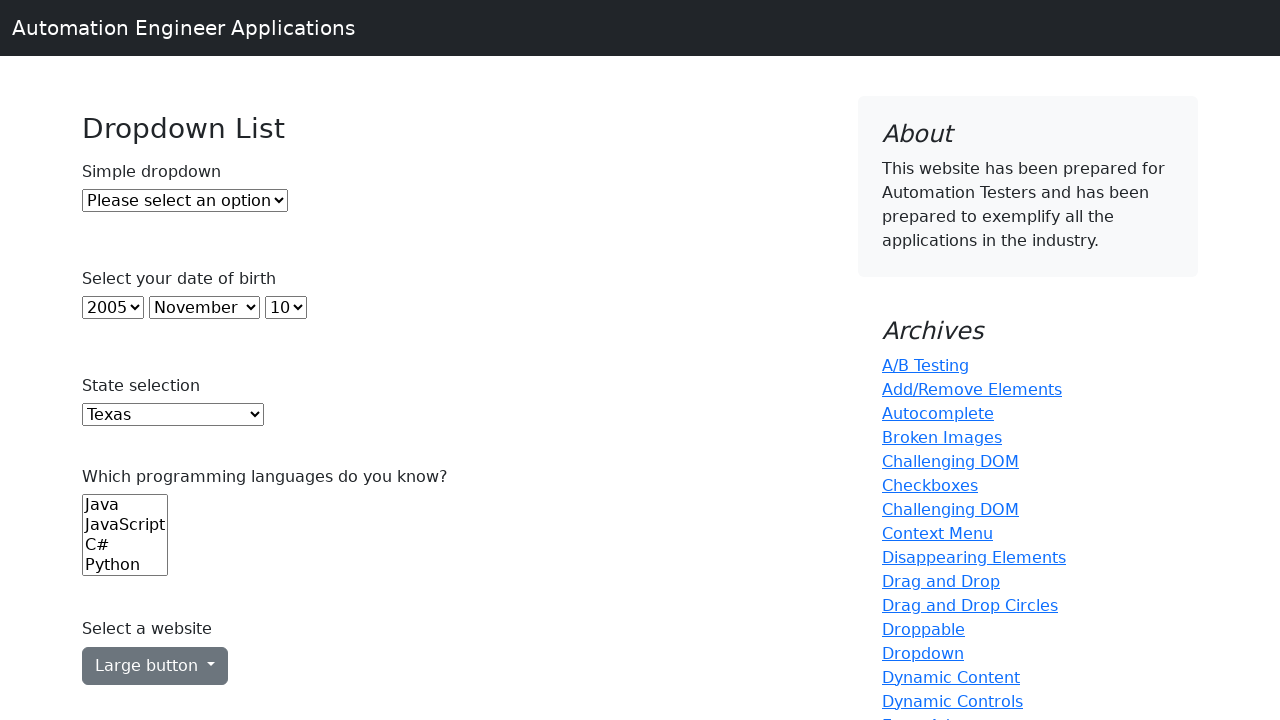